Tests editing a todo item by double-clicking, modifying the text, and pressing Enter to save.

Starting URL: https://demo.playwright.dev/todomvc

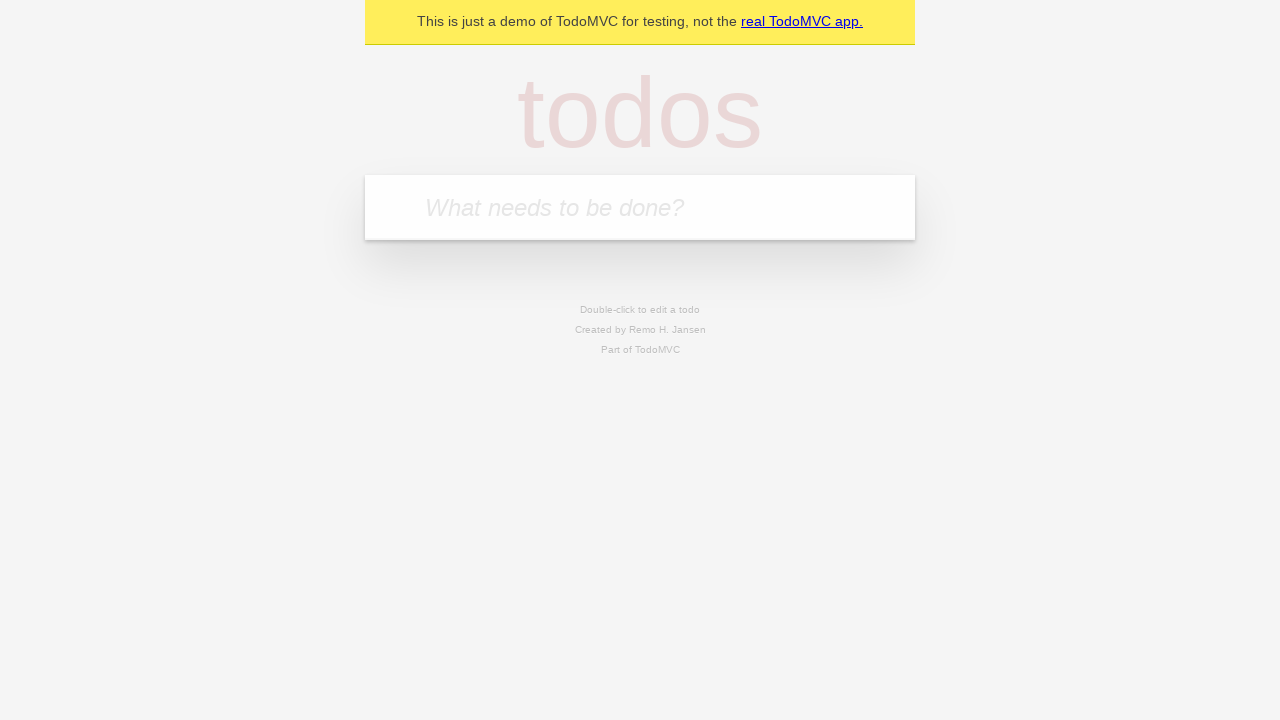

Filled todo input with 'buy some cheese' on internal:attr=[placeholder="What needs to be done?"i]
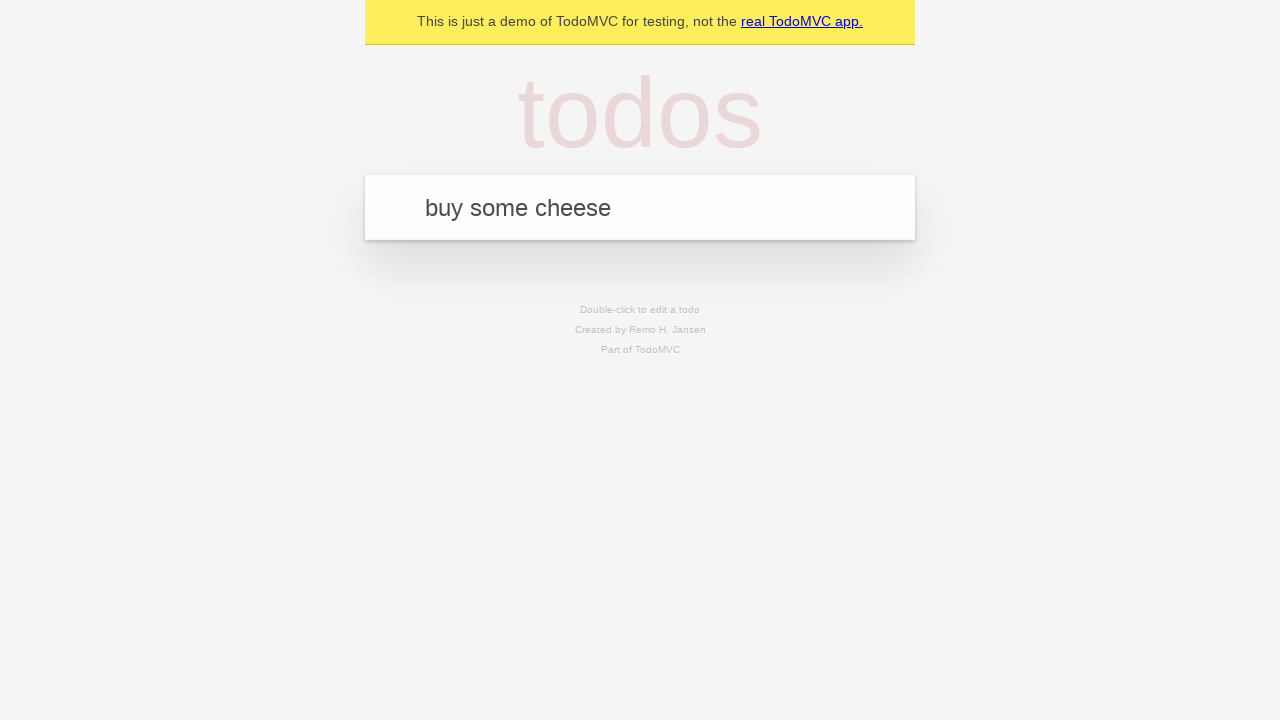

Pressed Enter to add first todo on internal:attr=[placeholder="What needs to be done?"i]
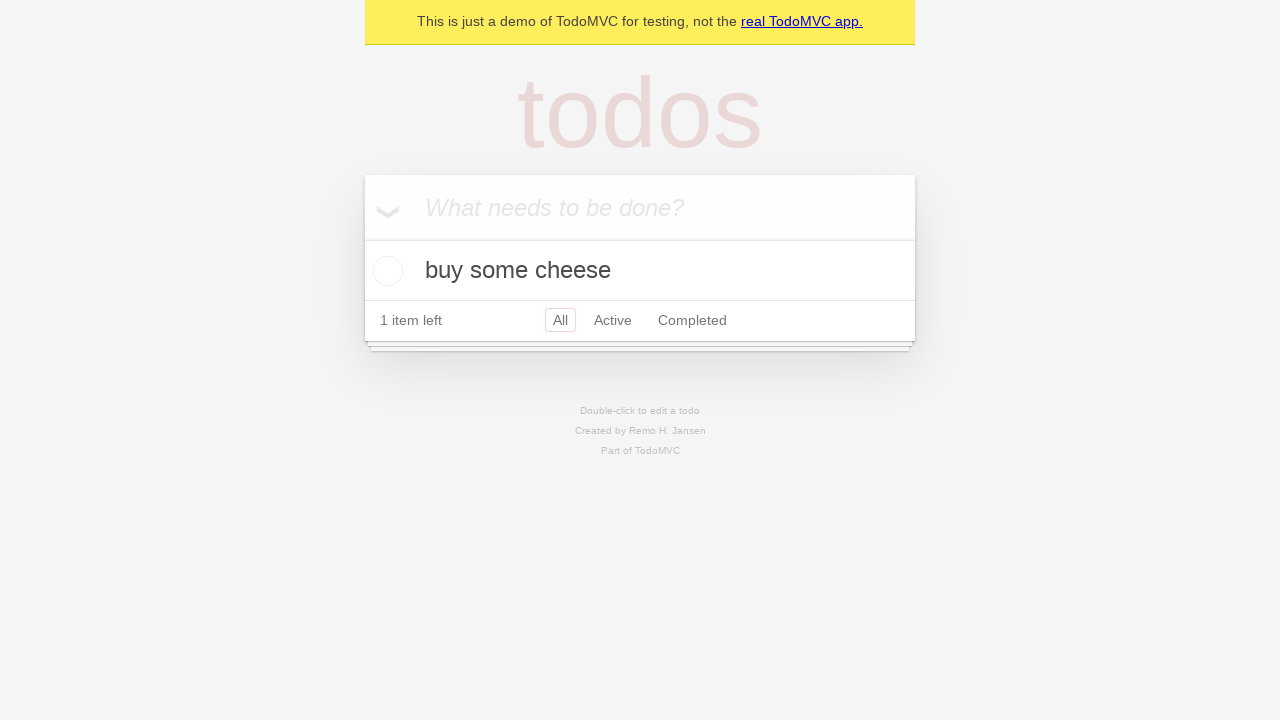

Filled todo input with 'feed the cat' on internal:attr=[placeholder="What needs to be done?"i]
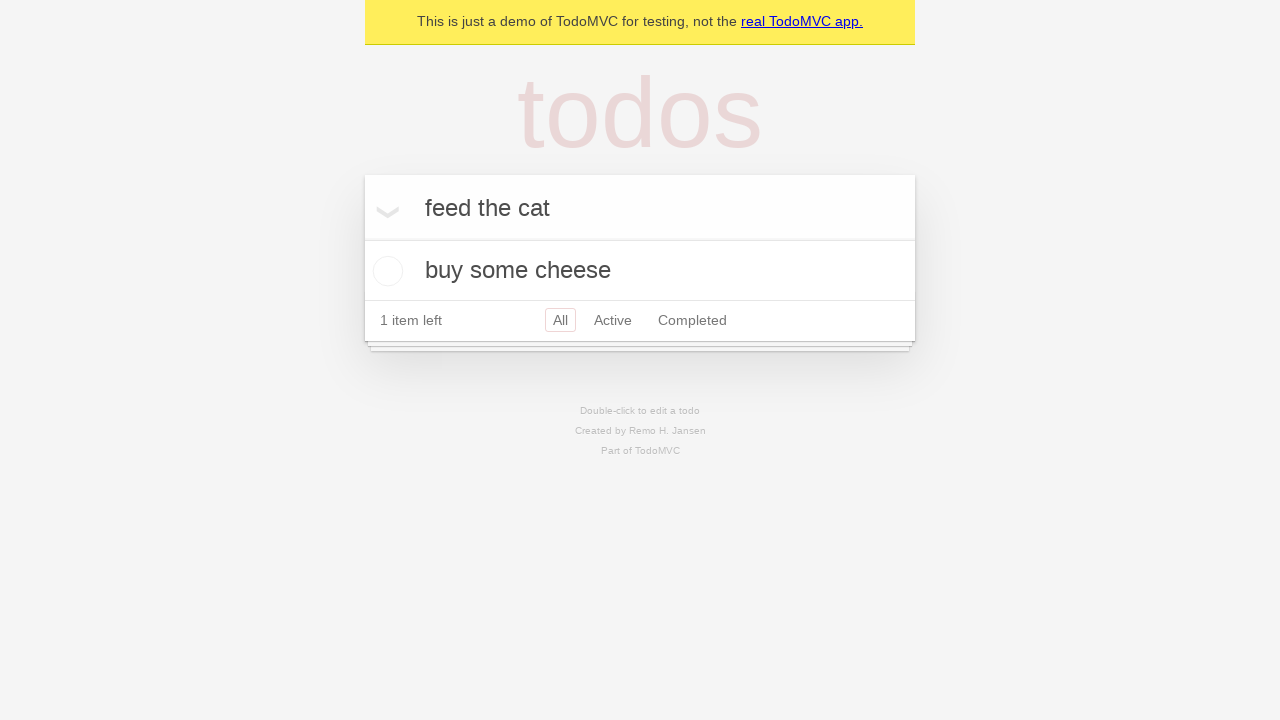

Pressed Enter to add second todo on internal:attr=[placeholder="What needs to be done?"i]
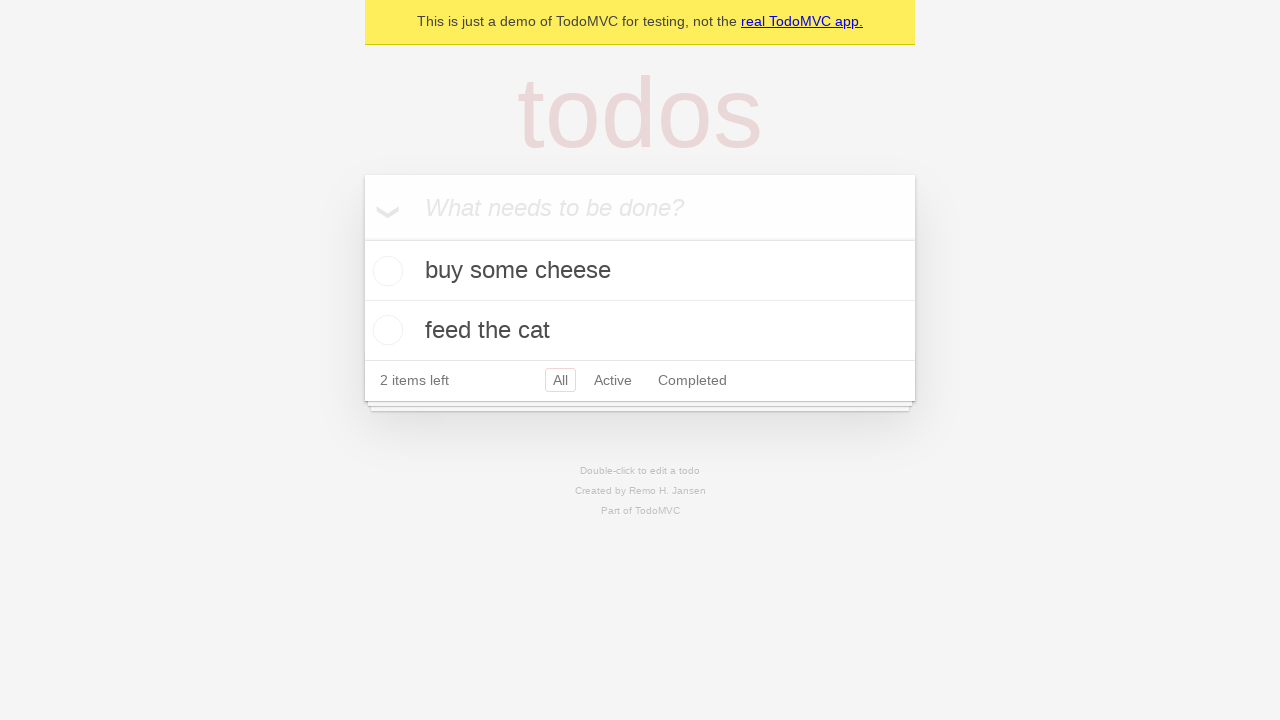

Filled todo input with 'book a doctors appointment' on internal:attr=[placeholder="What needs to be done?"i]
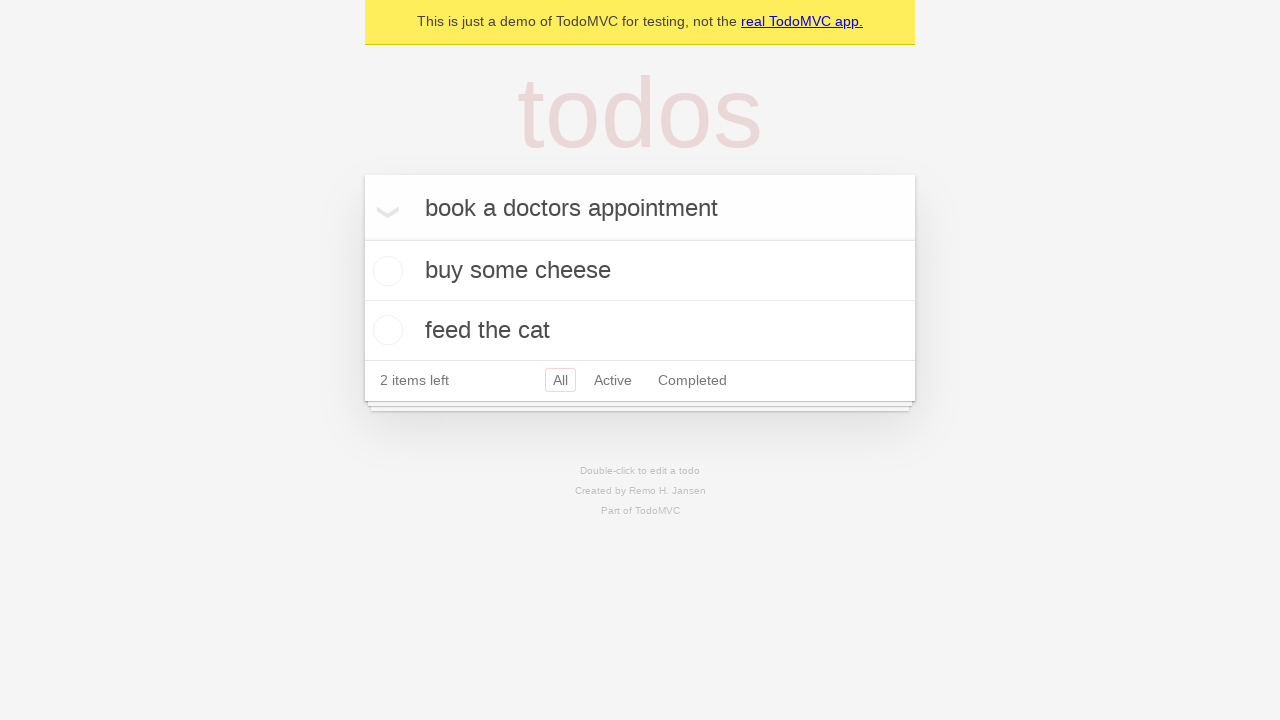

Pressed Enter to add third todo on internal:attr=[placeholder="What needs to be done?"i]
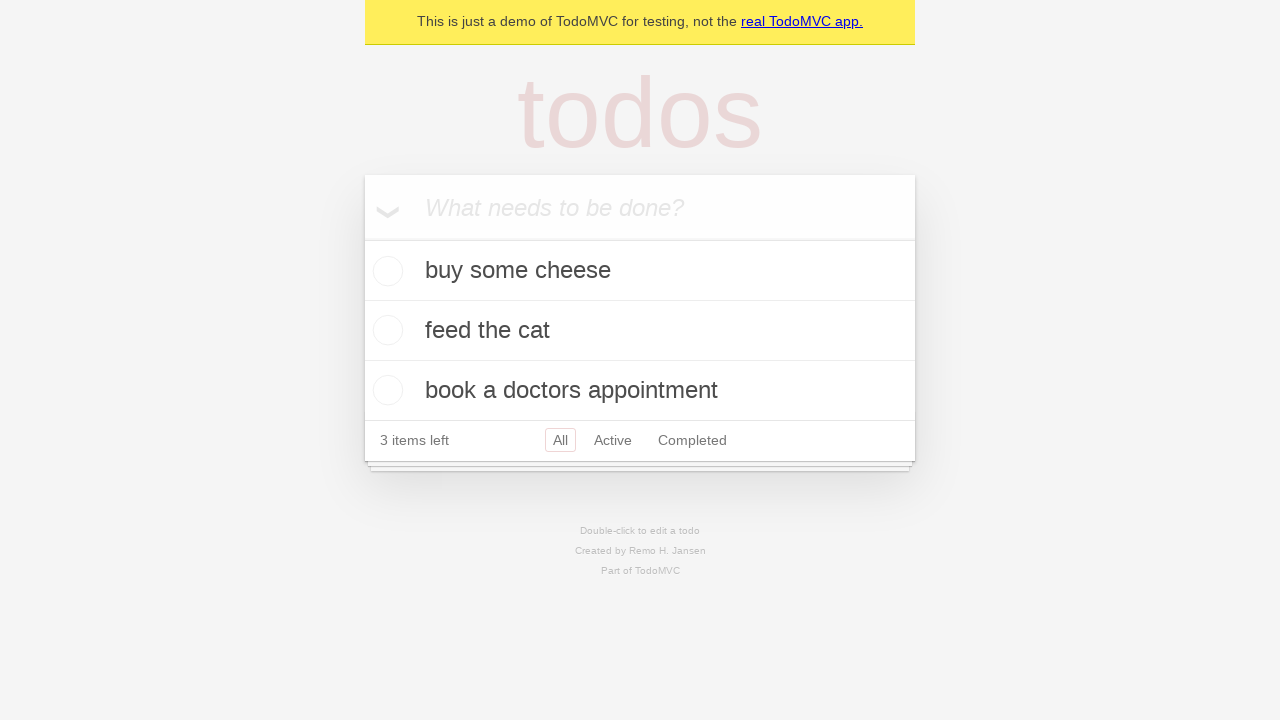

Double-clicked second todo item to enter edit mode at (640, 331) on [data-testid='todo-item'] >> nth=1
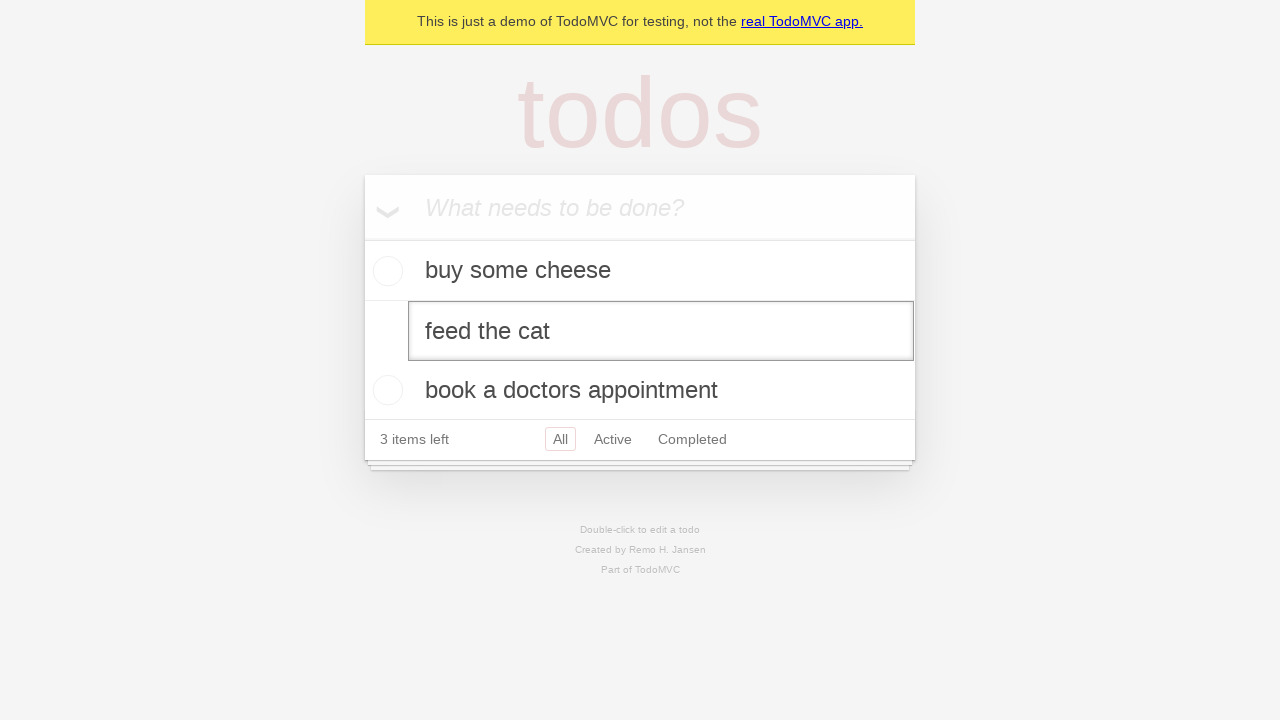

Filled edit textbox with 'buy some sausages' on [data-testid='todo-item'] >> nth=1 >> internal:role=textbox[name="Edit"i]
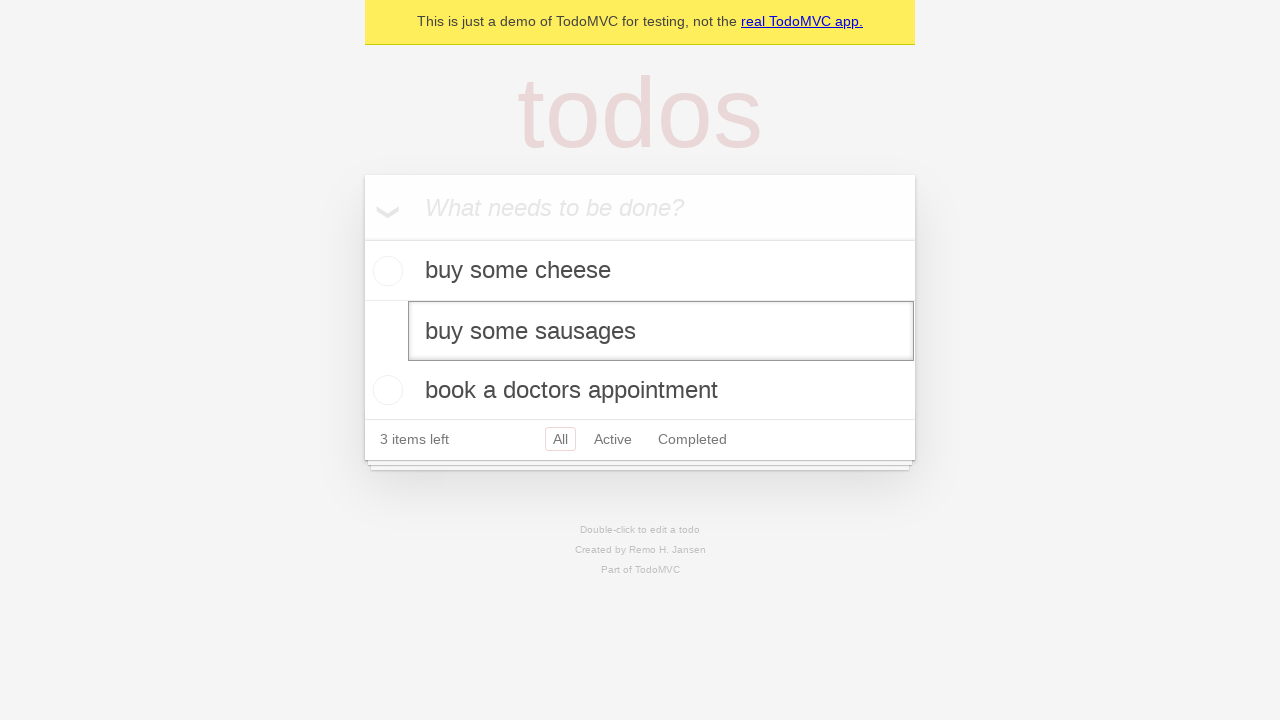

Pressed Enter to save the edited todo item on [data-testid='todo-item'] >> nth=1 >> internal:role=textbox[name="Edit"i]
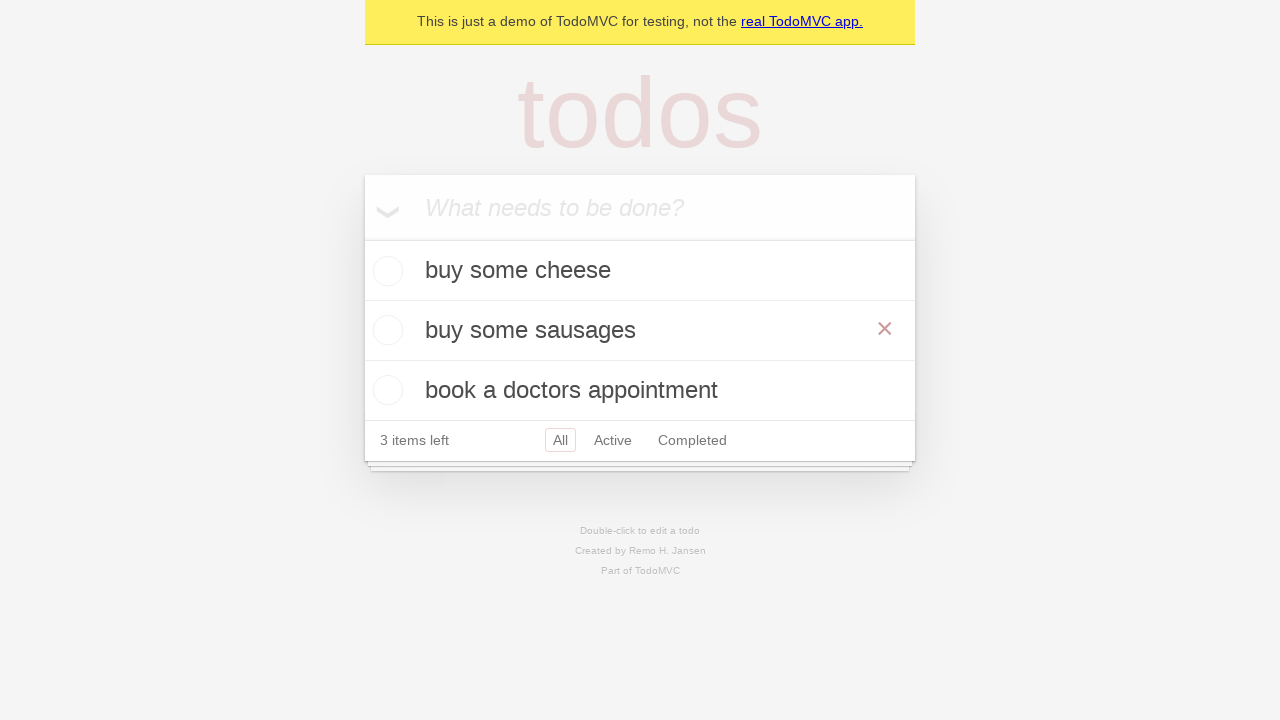

Verified edited todo text 'buy some sausages' is visible
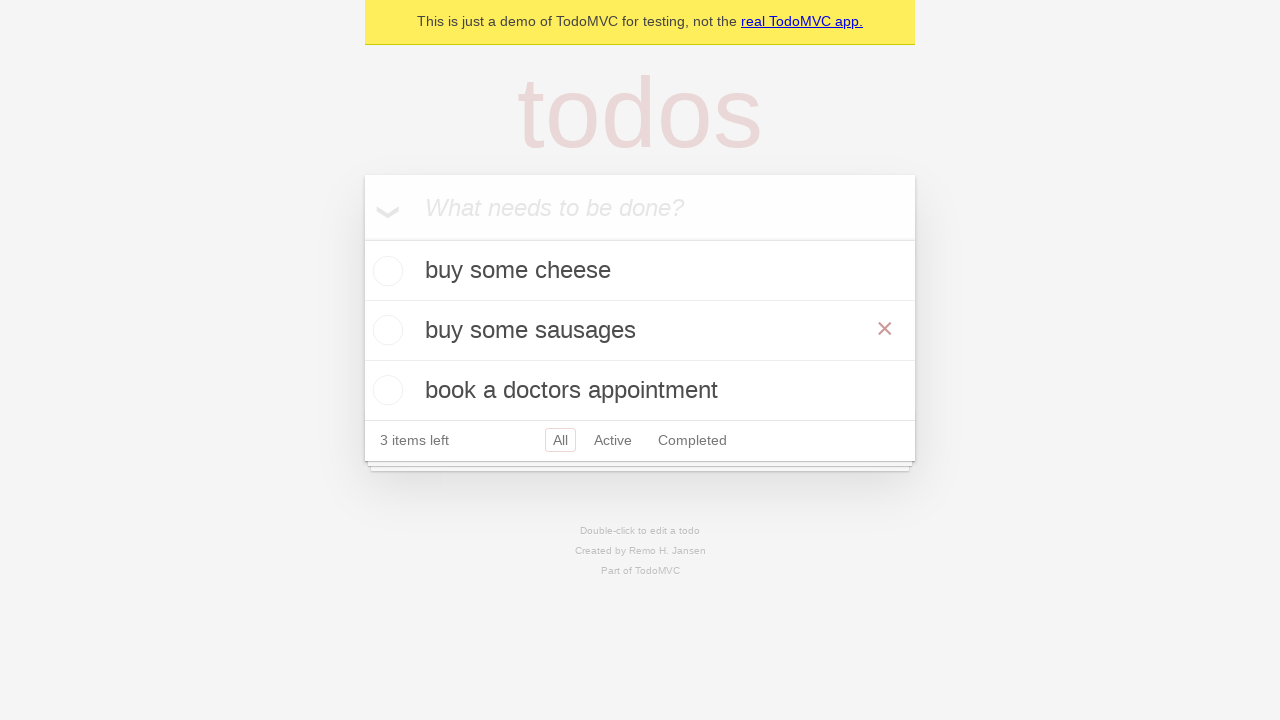

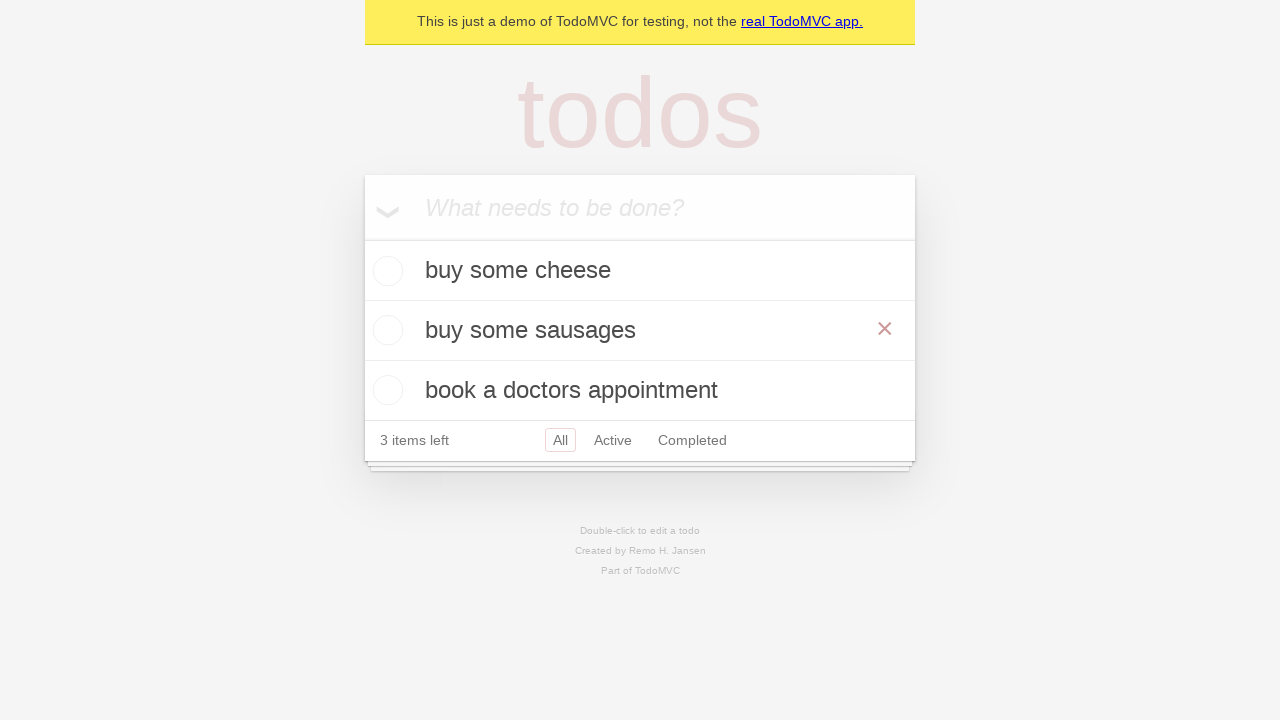